Tests drag and drop functionality by dragging a source element and dropping it onto a target element within an iframe on the jQuery UI demo page.

Starting URL: http://jqueryui.com/droppable/

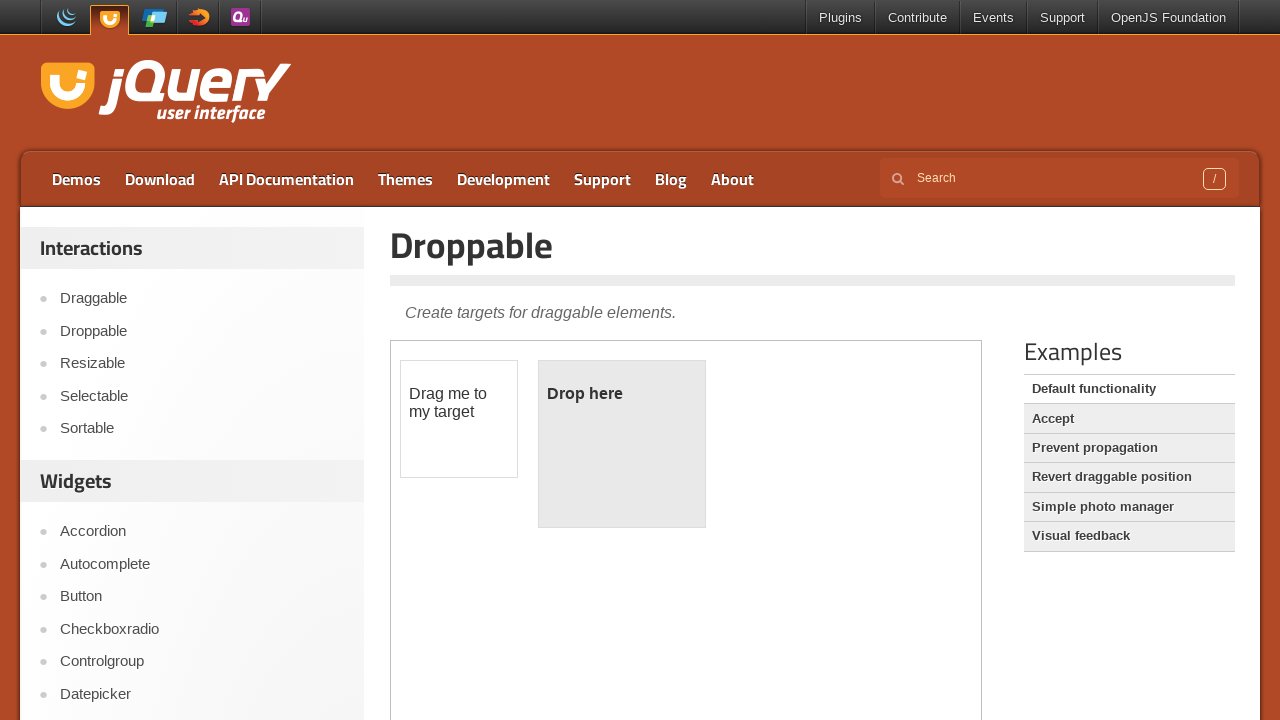

Located the iframe containing drag and drop elements
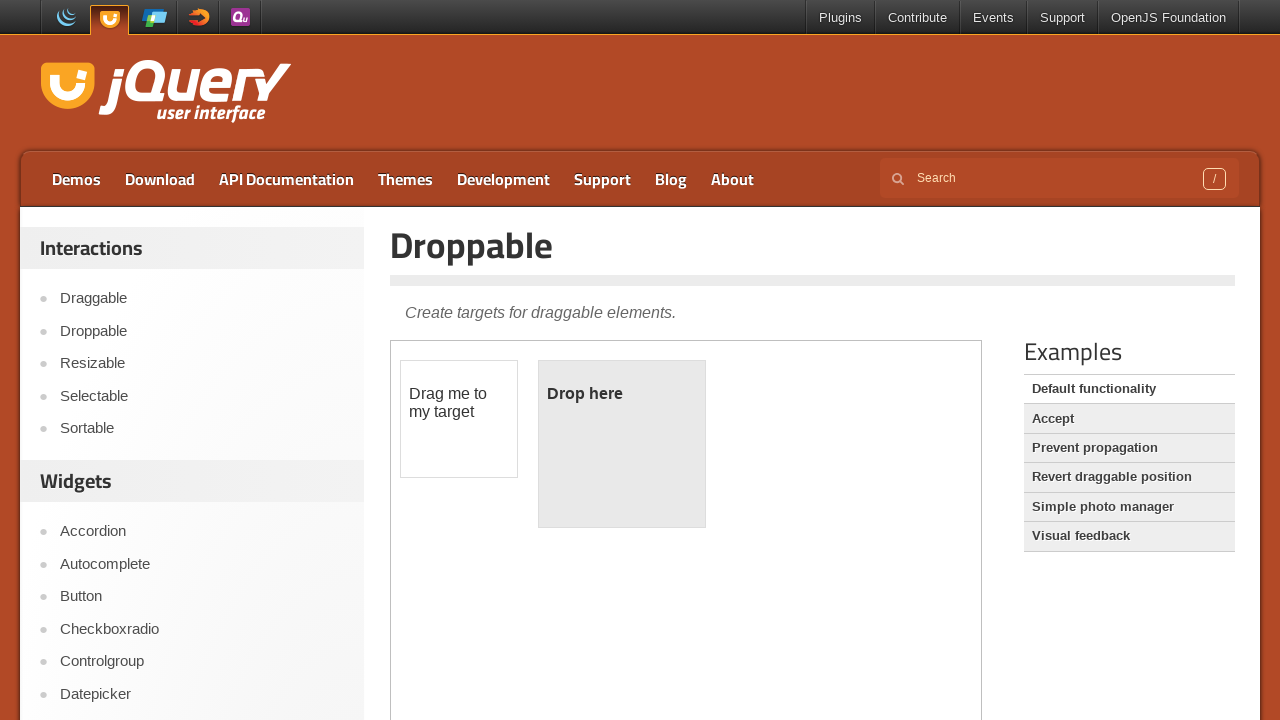

Located the draggable source element
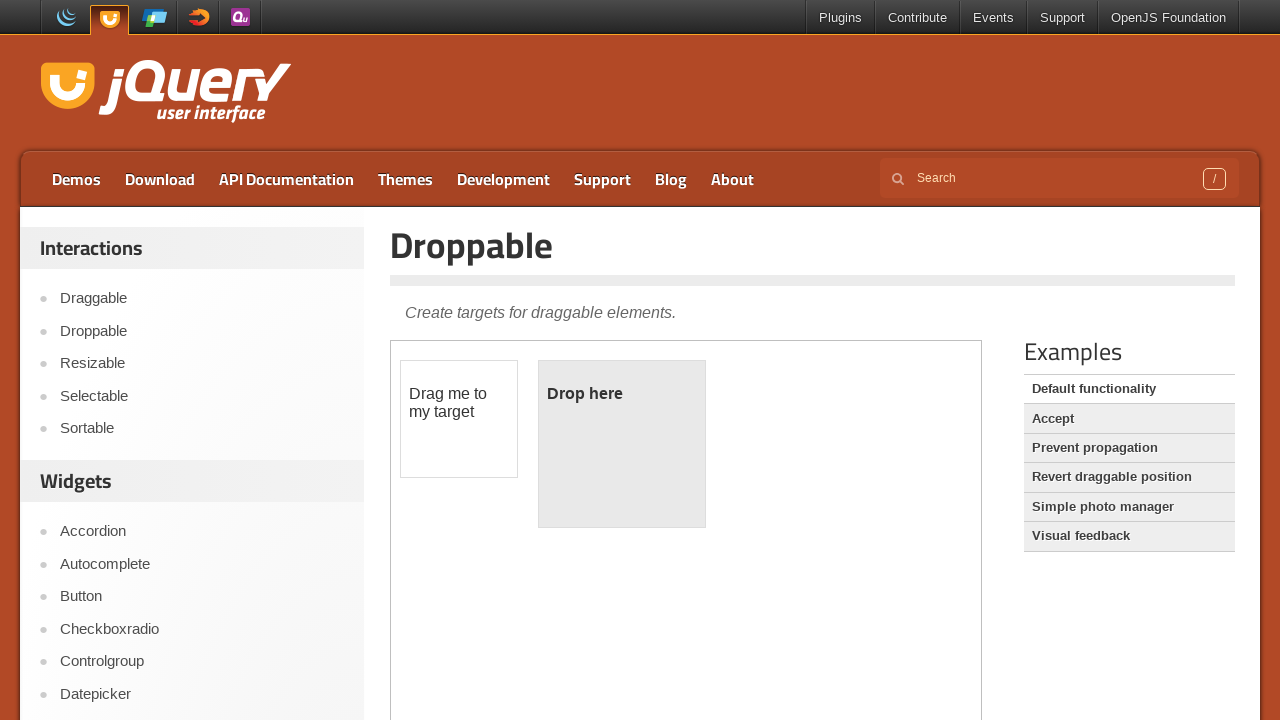

Located the droppable target element
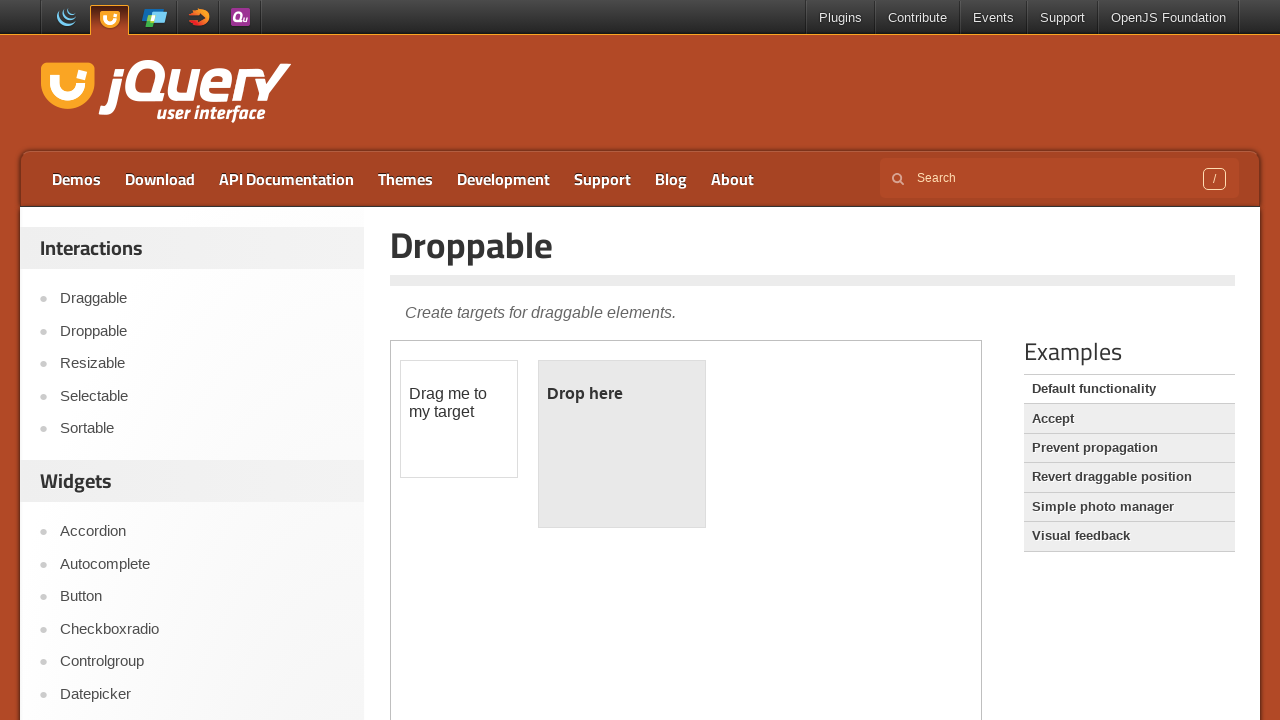

Dragged source element onto target element at (622, 444)
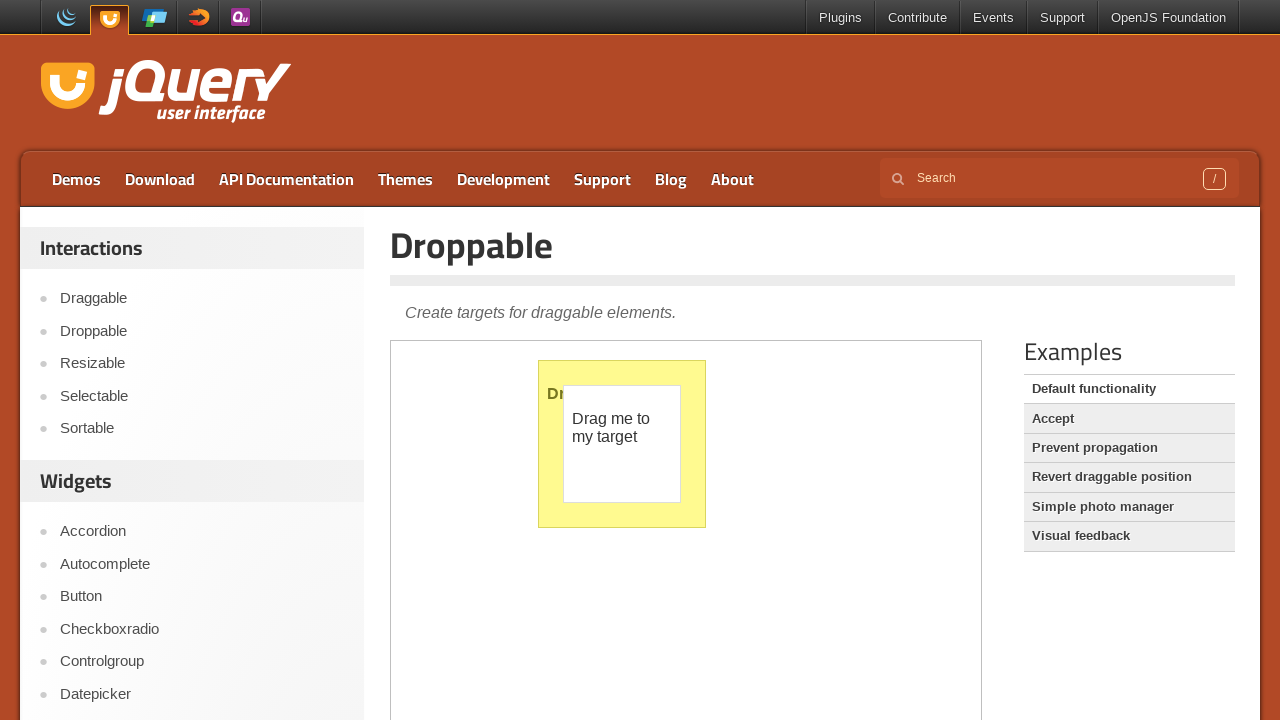

Waited 1 second to observe drag and drop result
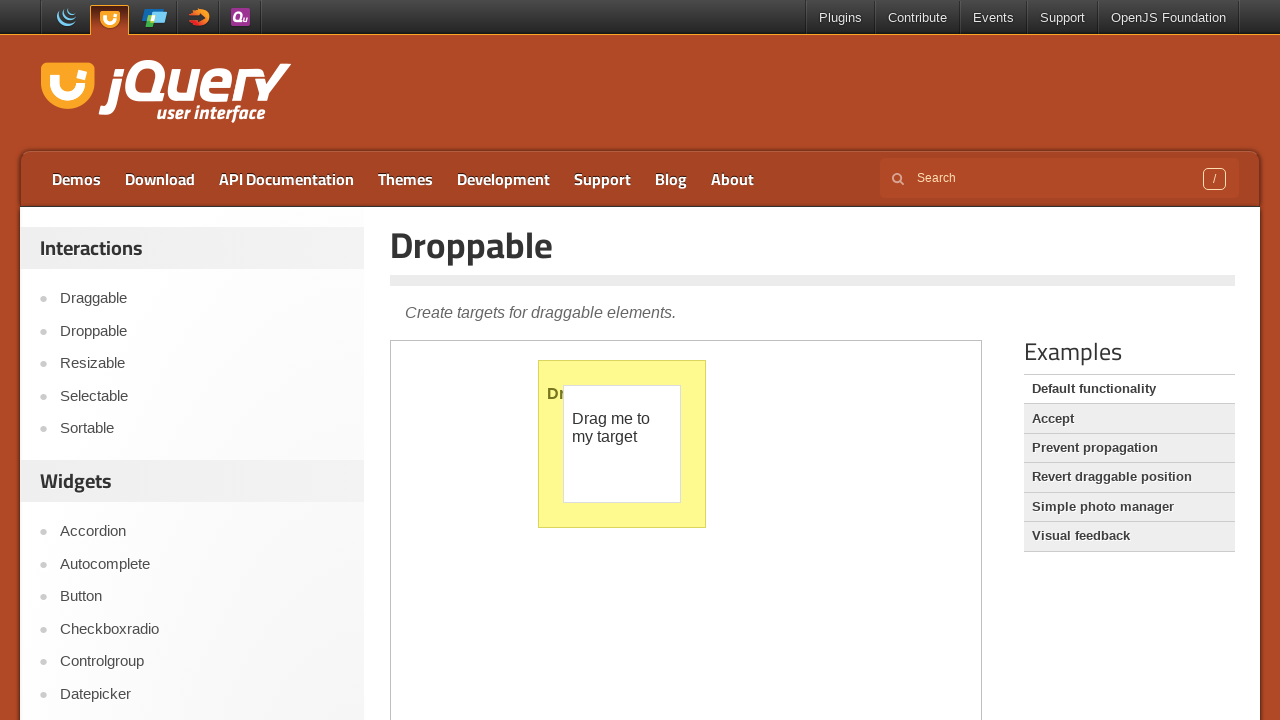

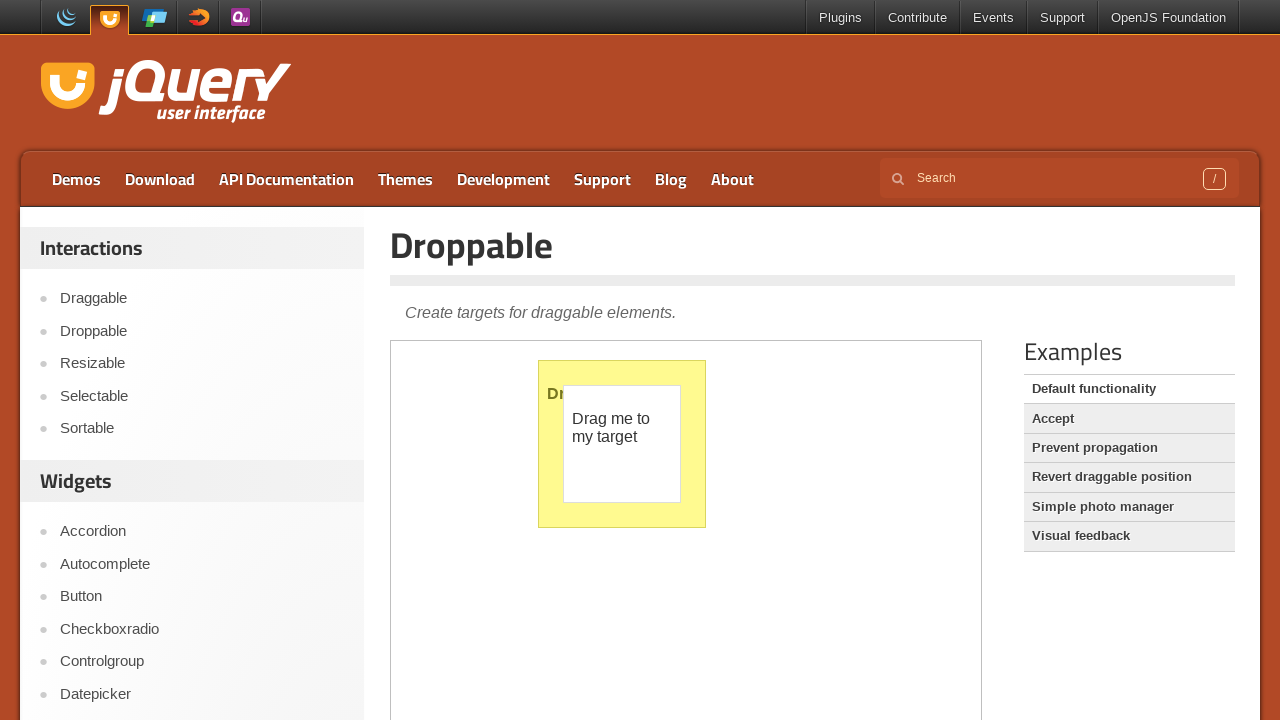